Tests a registration form by filling in personal information fields and submitting the form, then verifying the success message

Starting URL: http://suninjuly.github.io/registration1.html

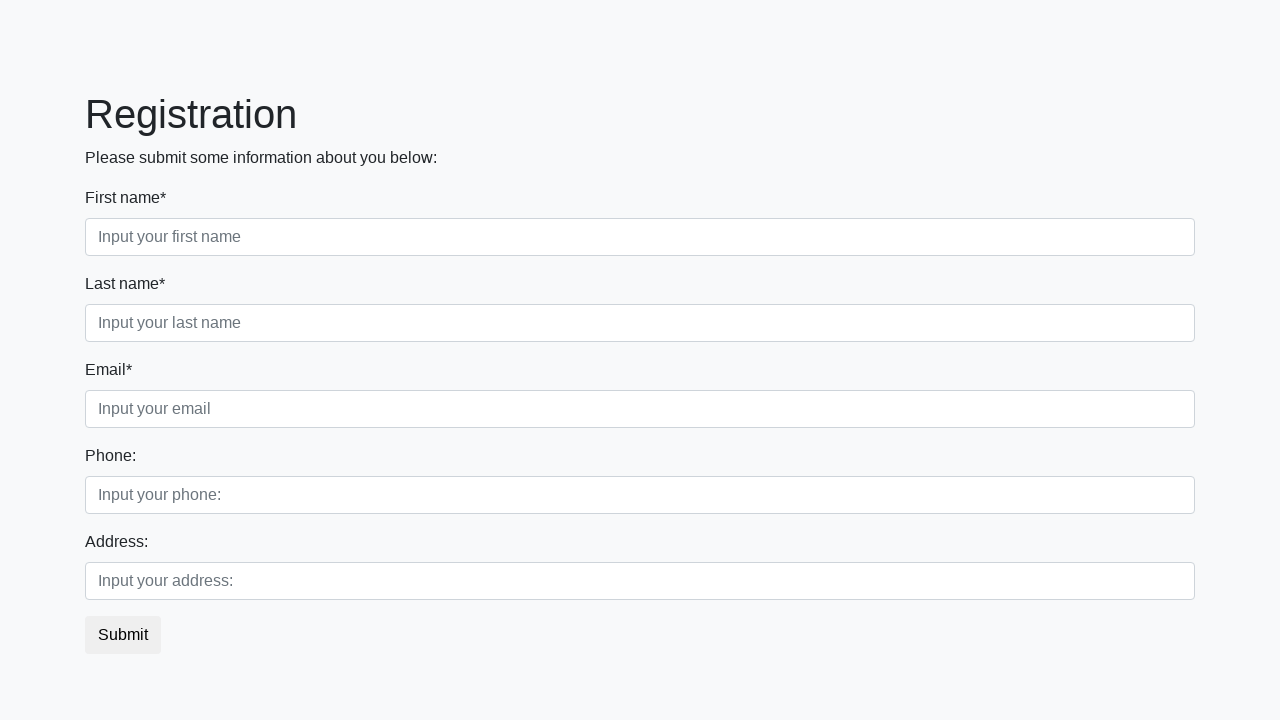

Filled first name field with 'Ivan' on [placeholder*='first']
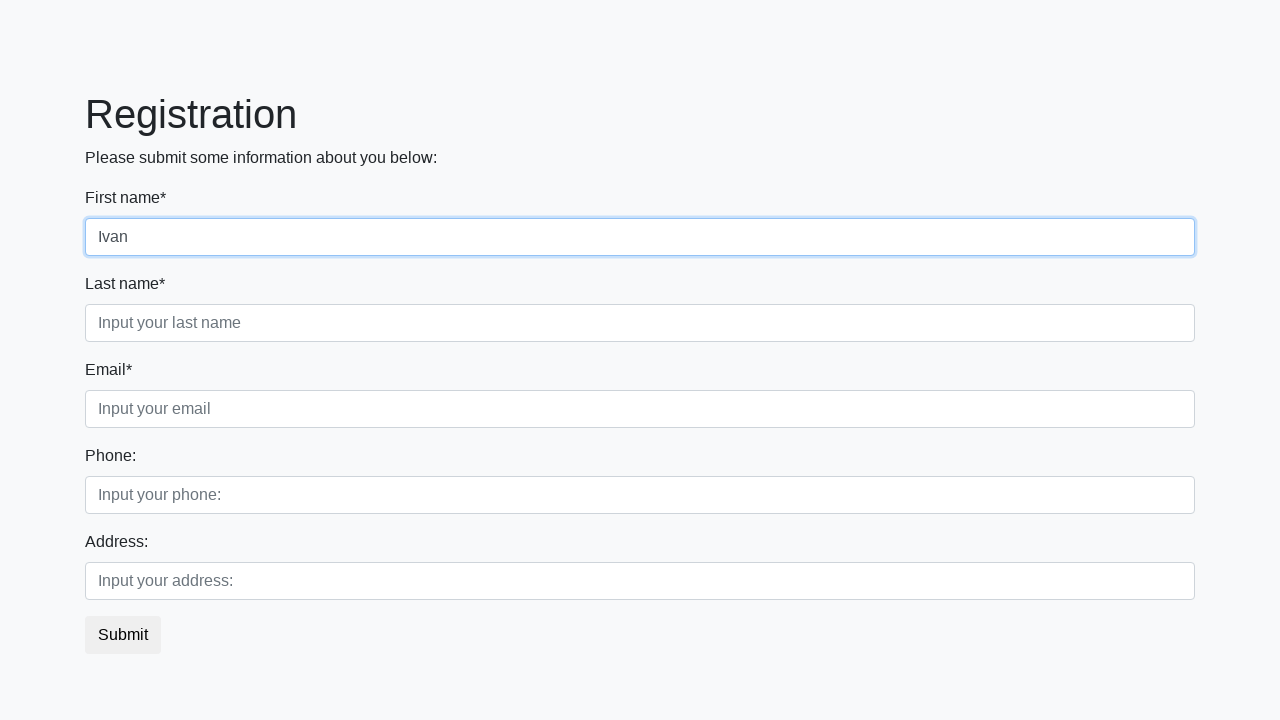

Filled last name field with 'Petrov' on [placeholder*='last']
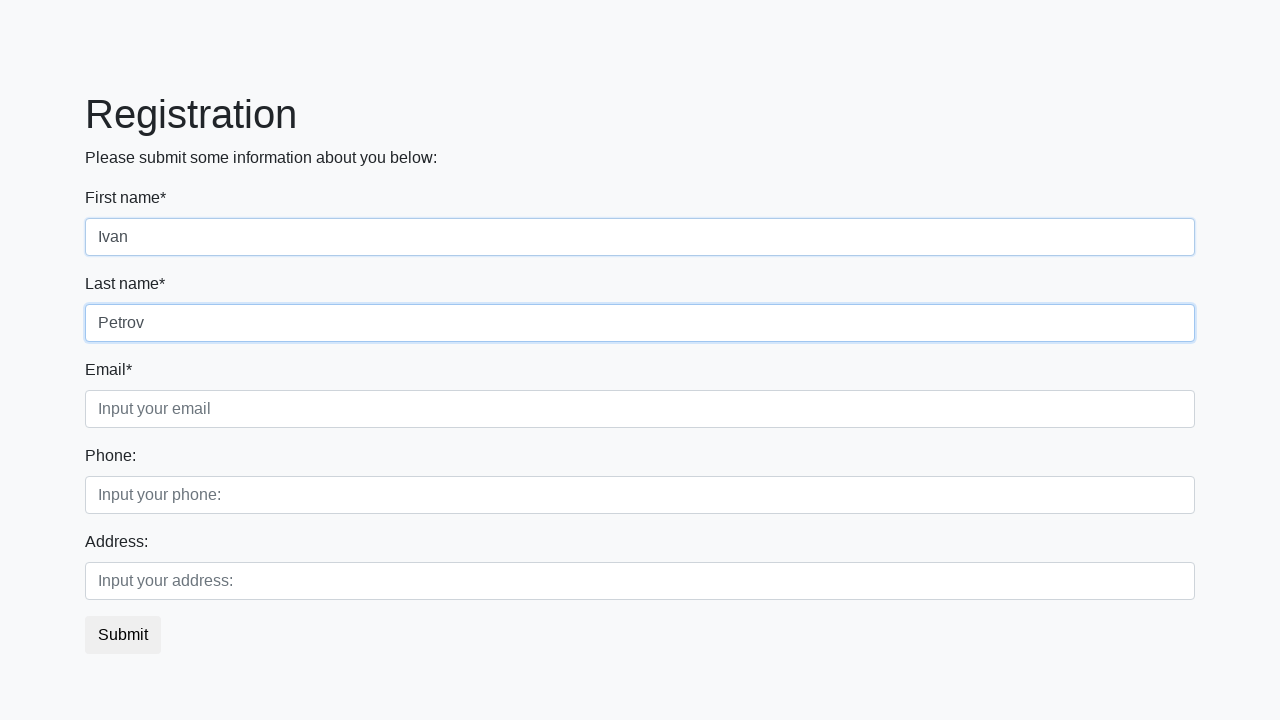

Filled email field with 'test@example.com' on [placeholder*='email']
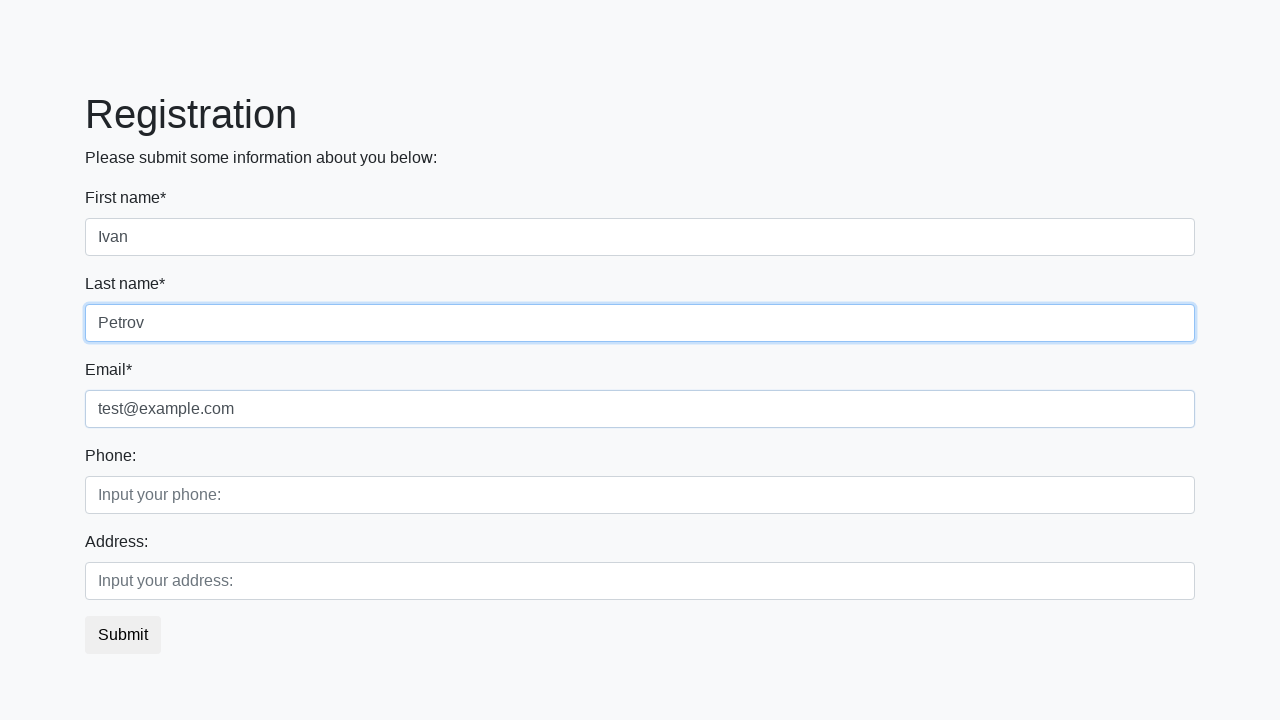

Filled phone field with '+1234567890' on [placeholder*='phone']
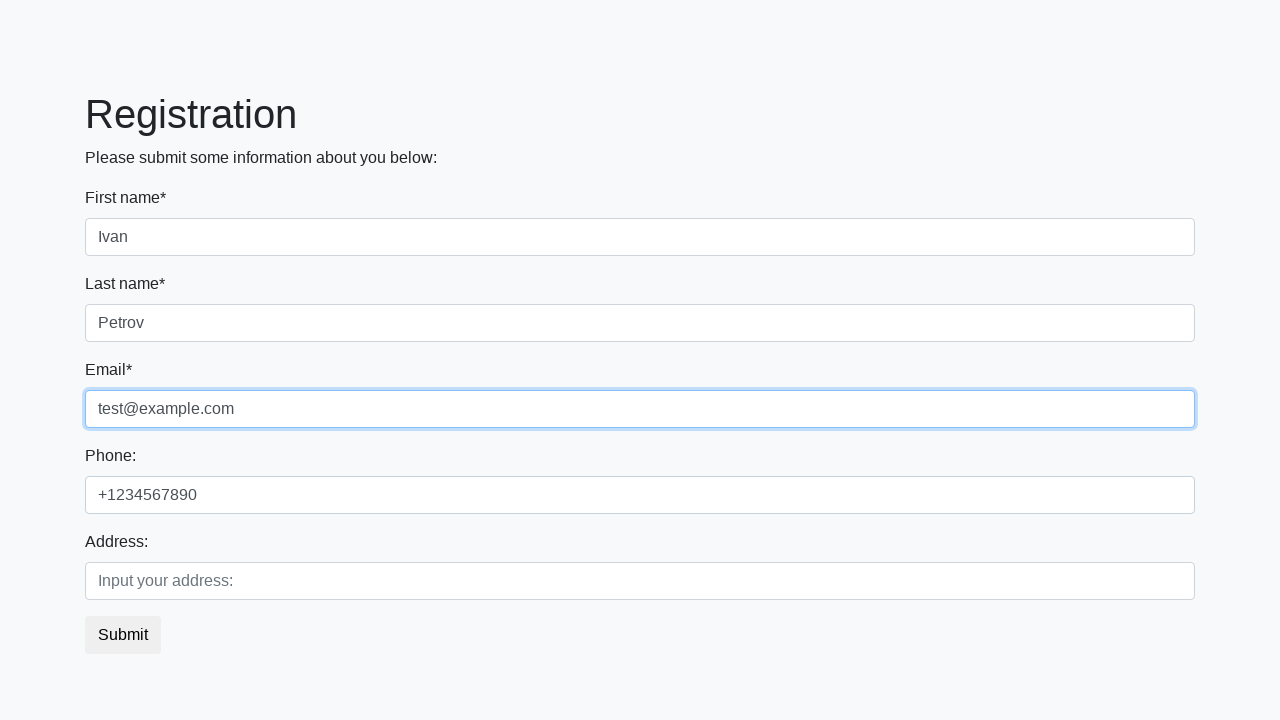

Filled address field with '123 Main Street' on [placeholder*='address']
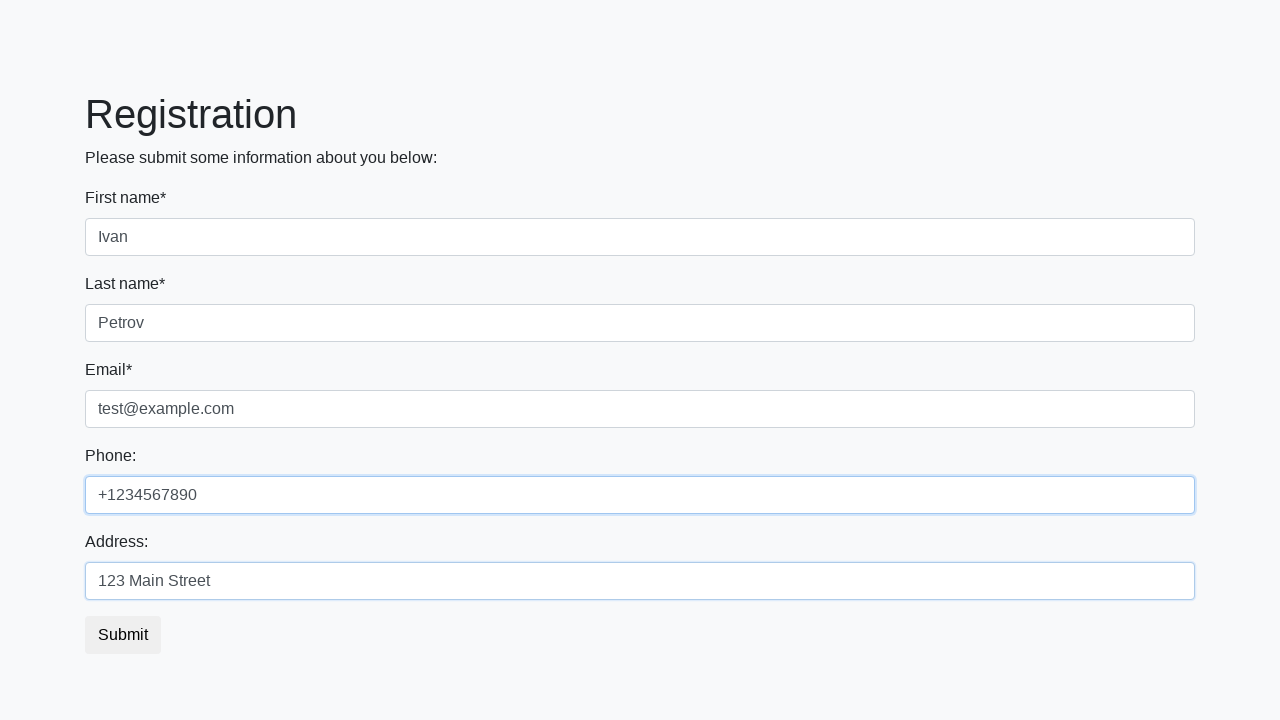

Clicked submit button to register at (123, 635) on button.btn
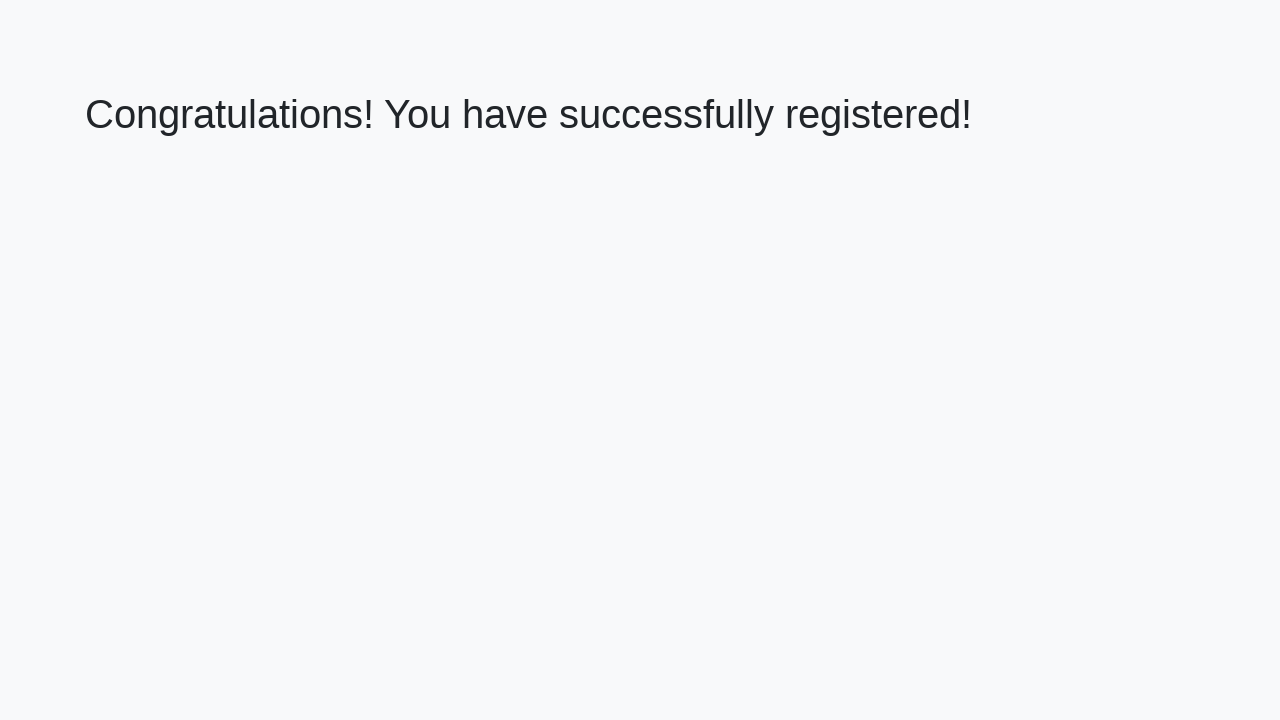

Success heading element loaded
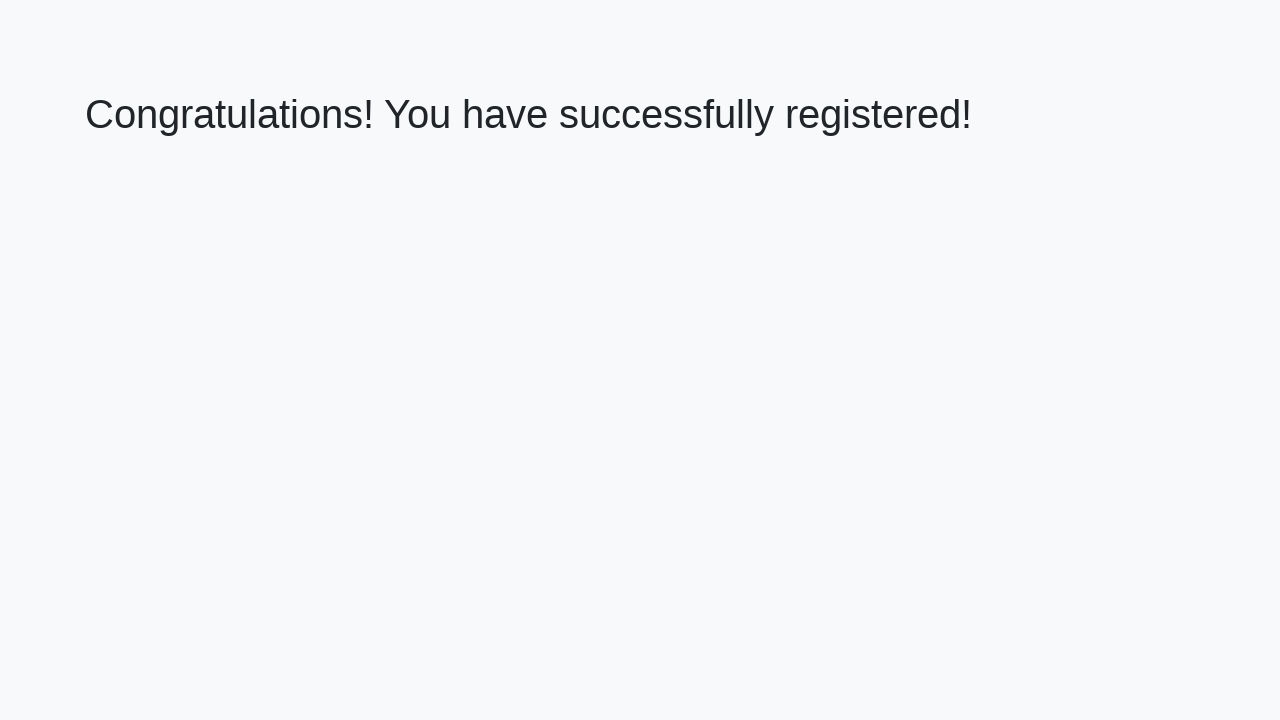

Verified success message: 'Congratulations! You have successfully registered!'
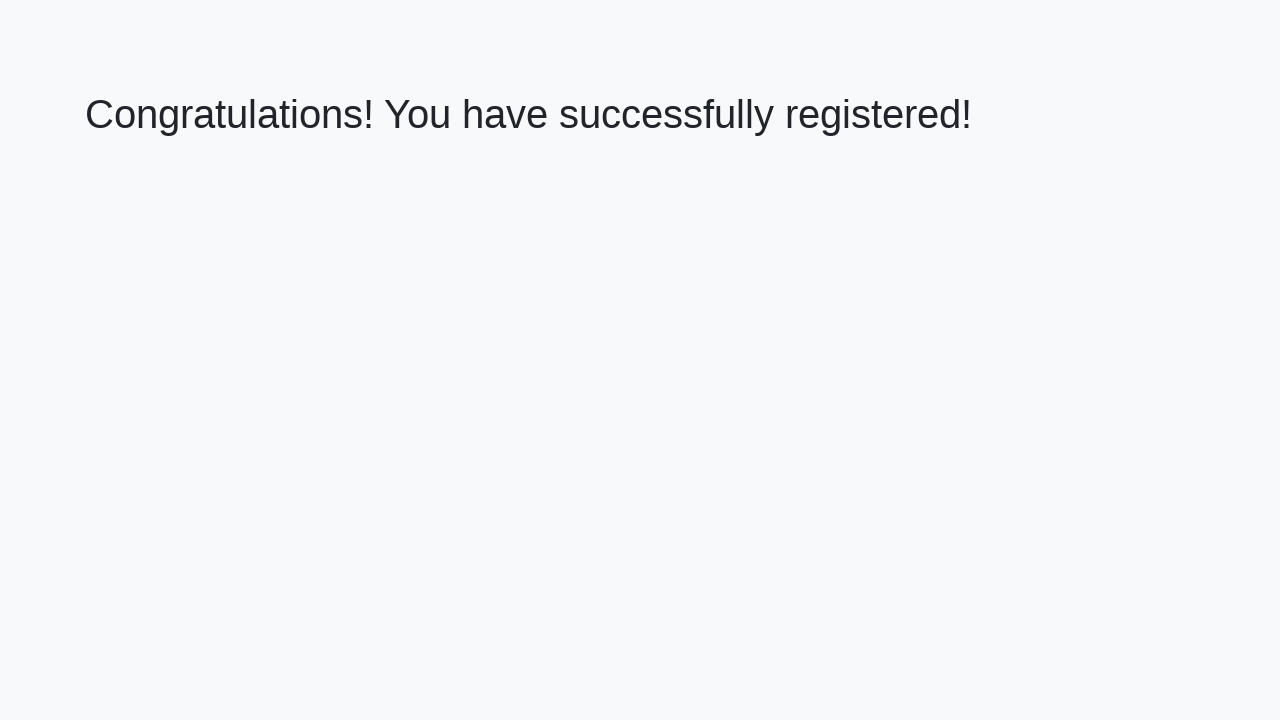

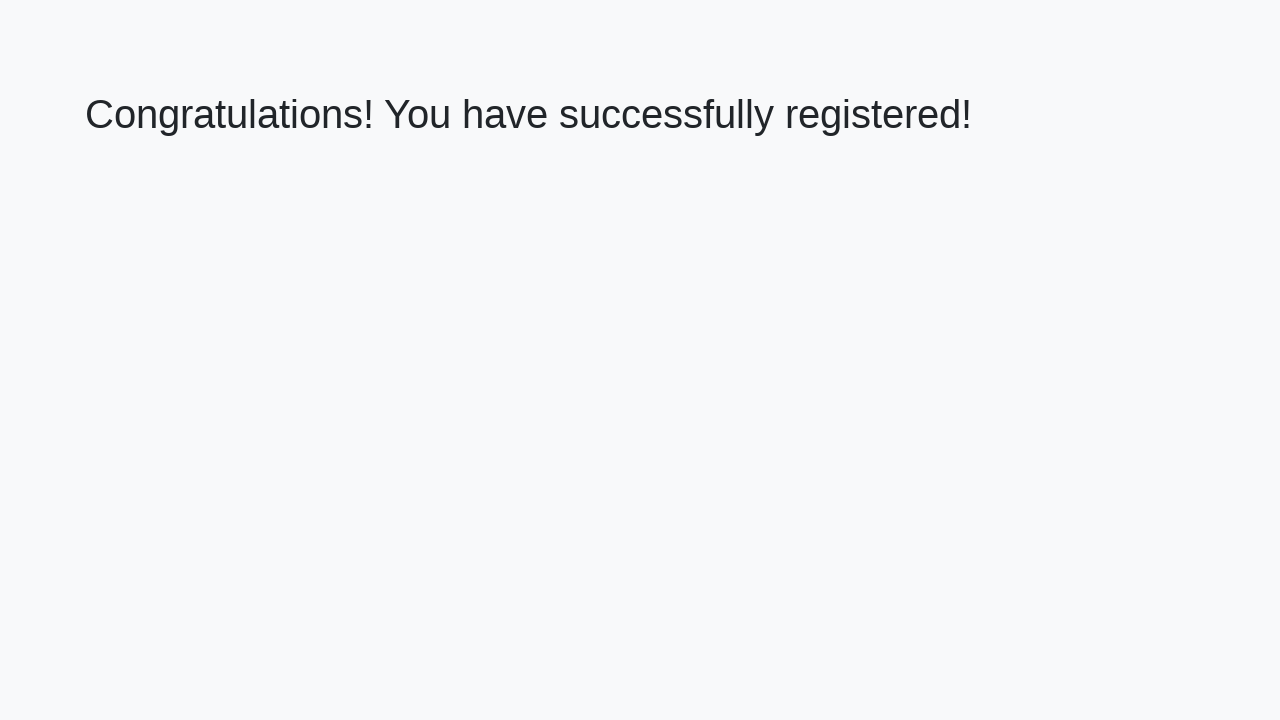